Navigates to a Vietnamese real estate news page, scrolls down to load all dynamic content, and verifies that news articles with titles and summaries are displayed.

Starting URL: https://cafef.vn/bat-dong-san.chn

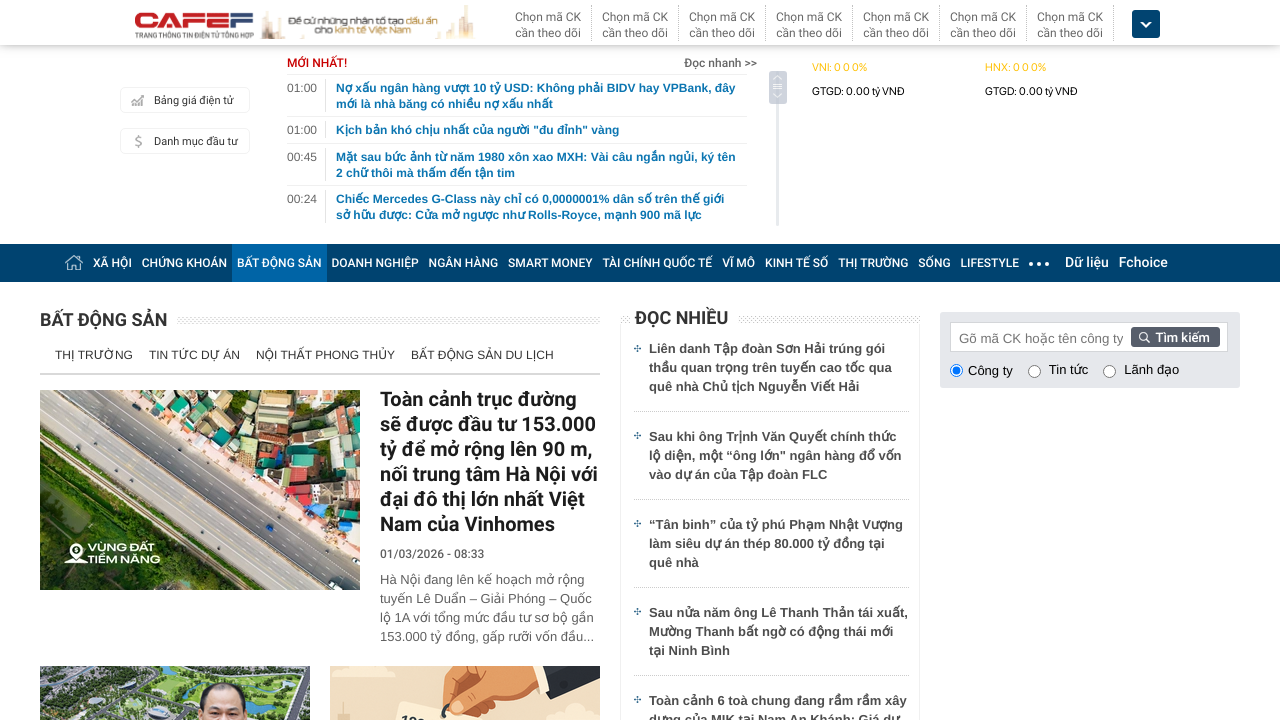

Waited for initial news article titles to load on the real estate news page
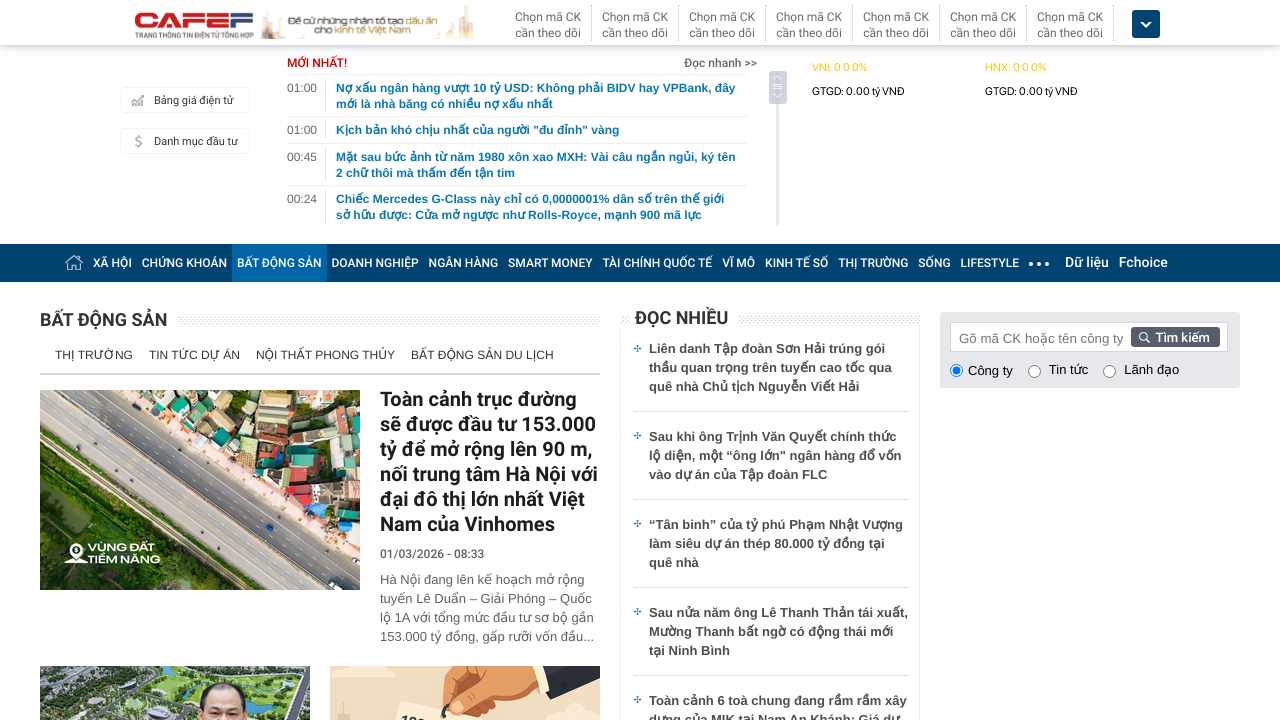

Retrieved initial page scroll height
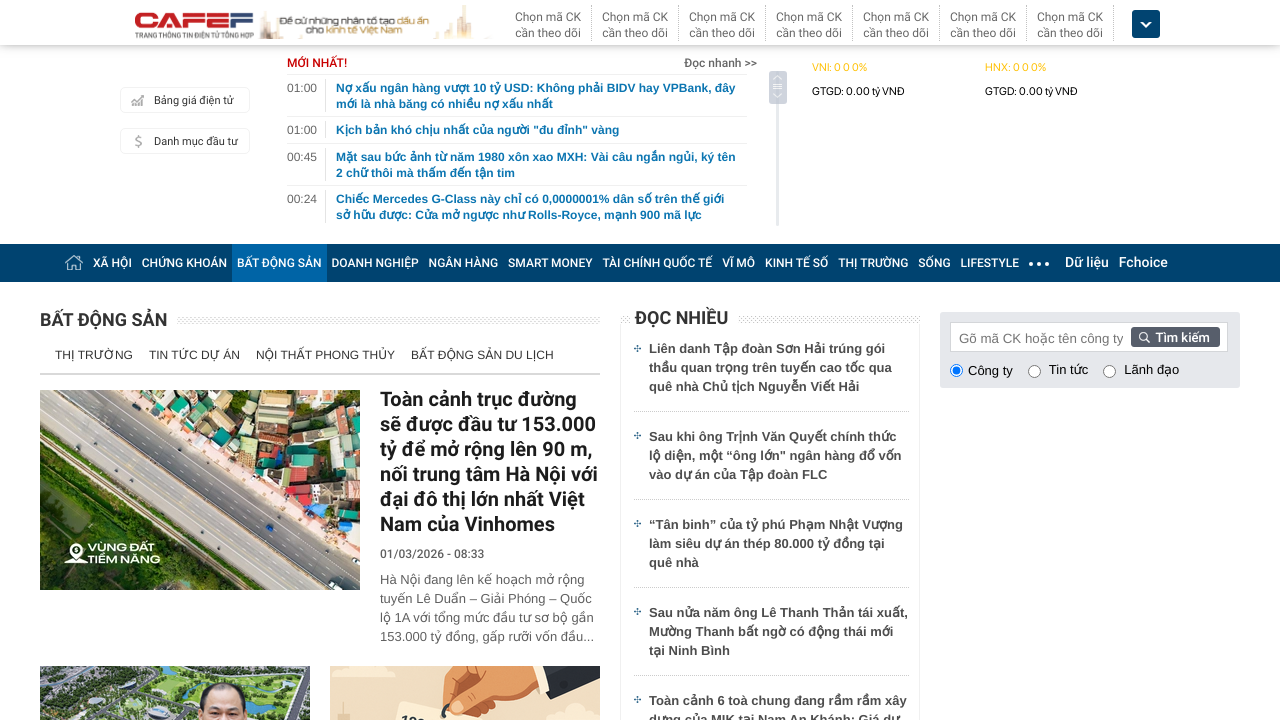

Scrolled down to bottom of page to load more dynamic content
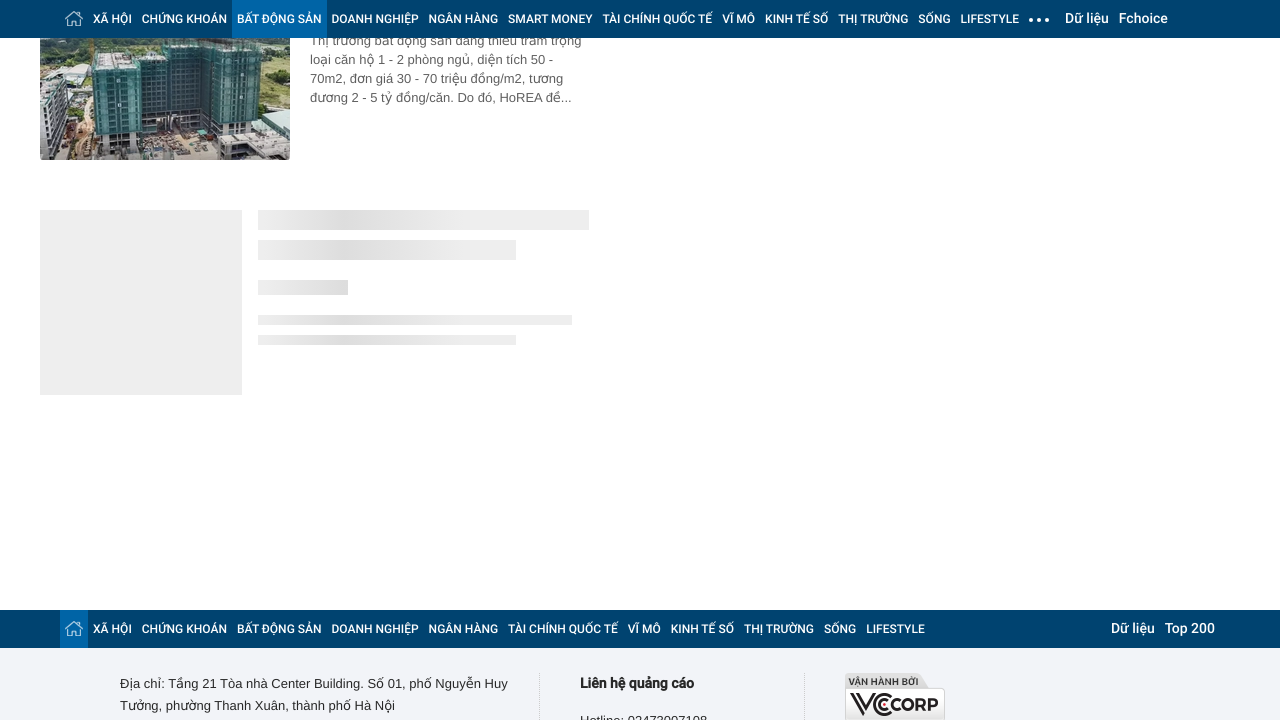

Waited 2 seconds for new content to load dynamically
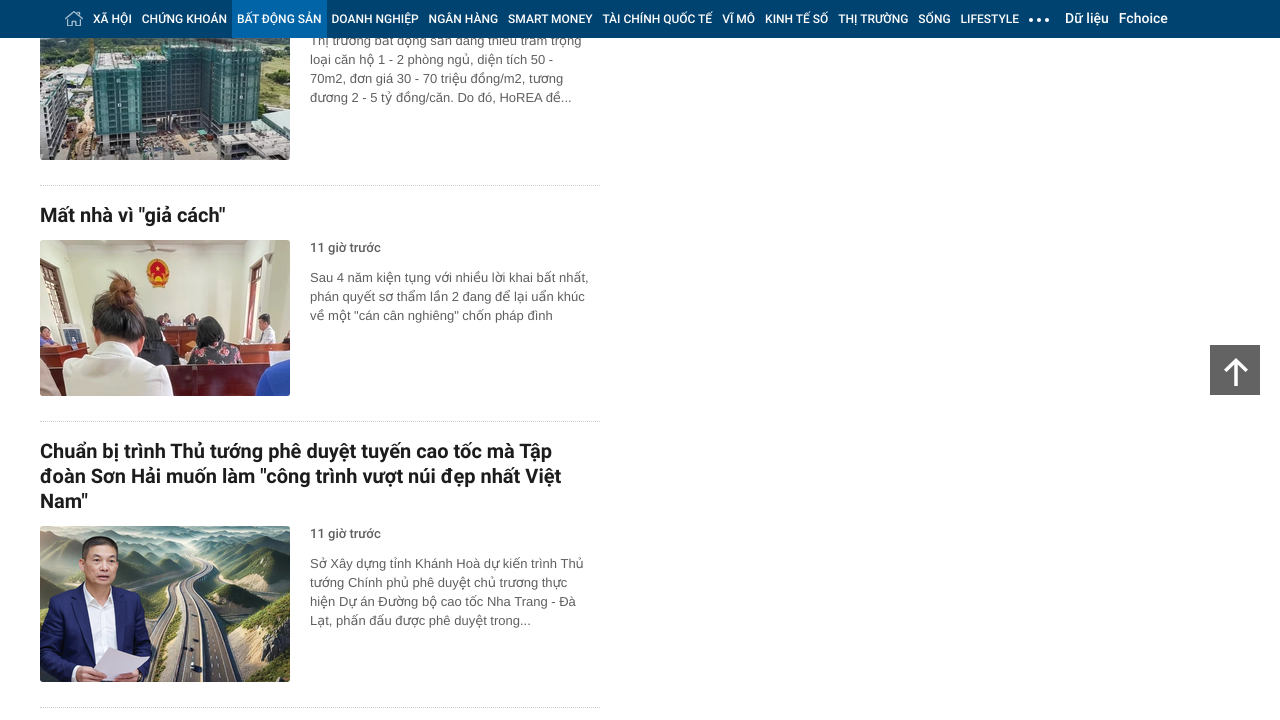

Retrieved updated page scroll height to check if more content loaded
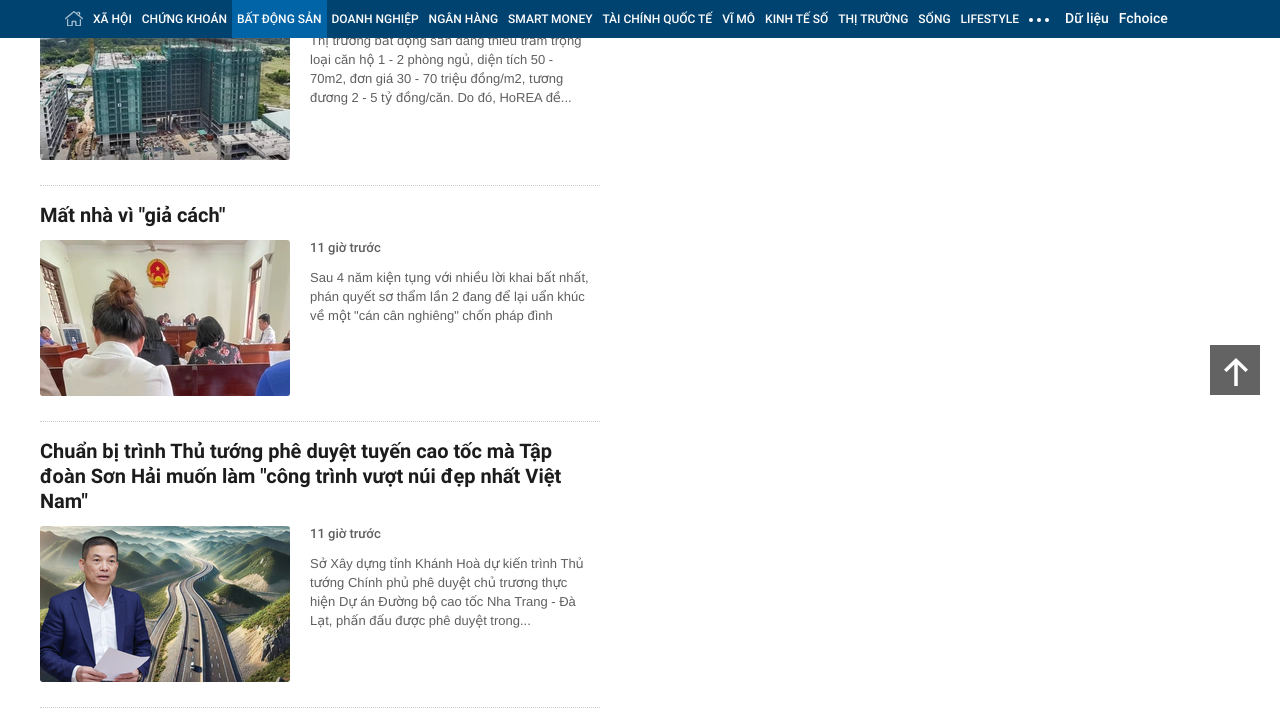

Scrolled down to bottom of page to load more dynamic content
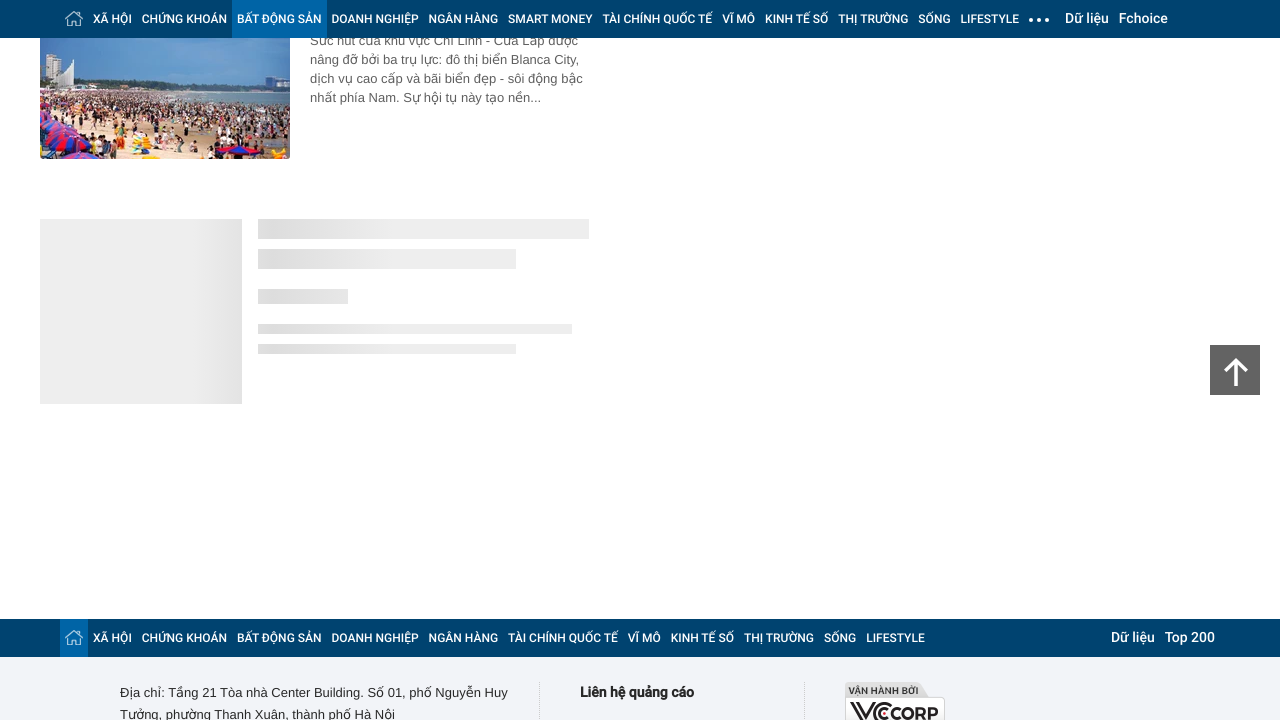

Waited 2 seconds for new content to load dynamically
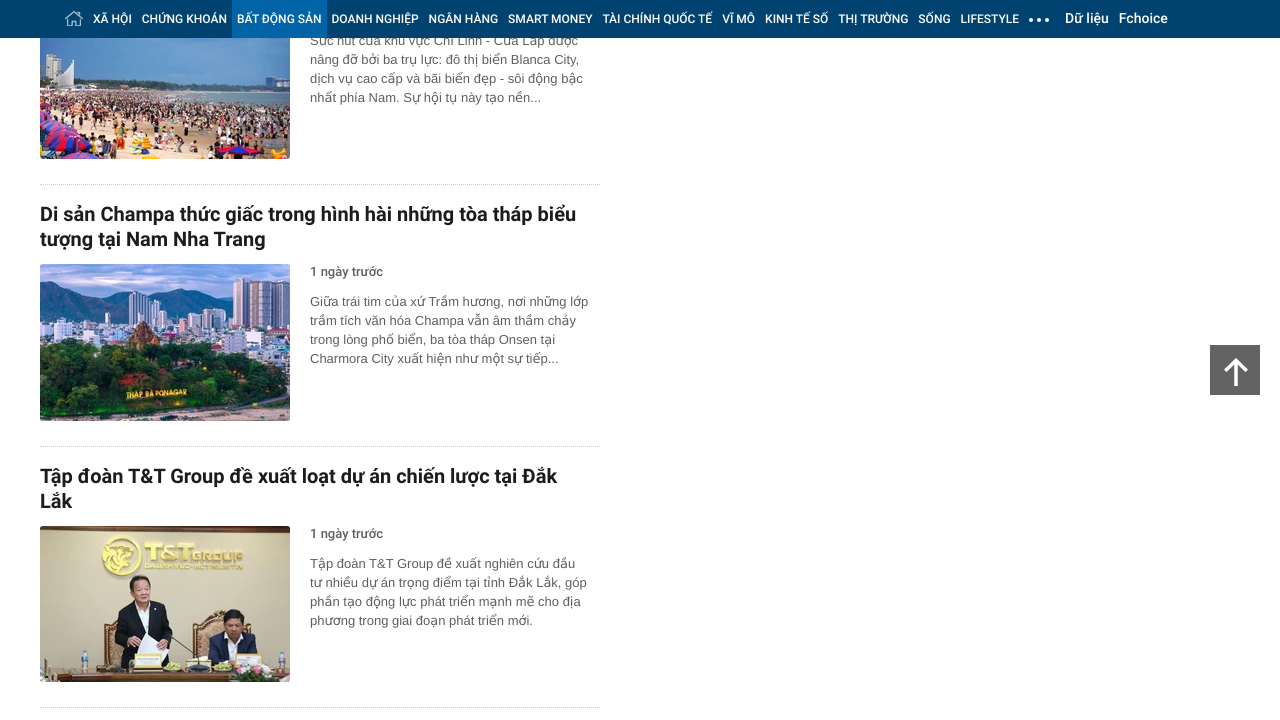

Retrieved updated page scroll height to check if more content loaded
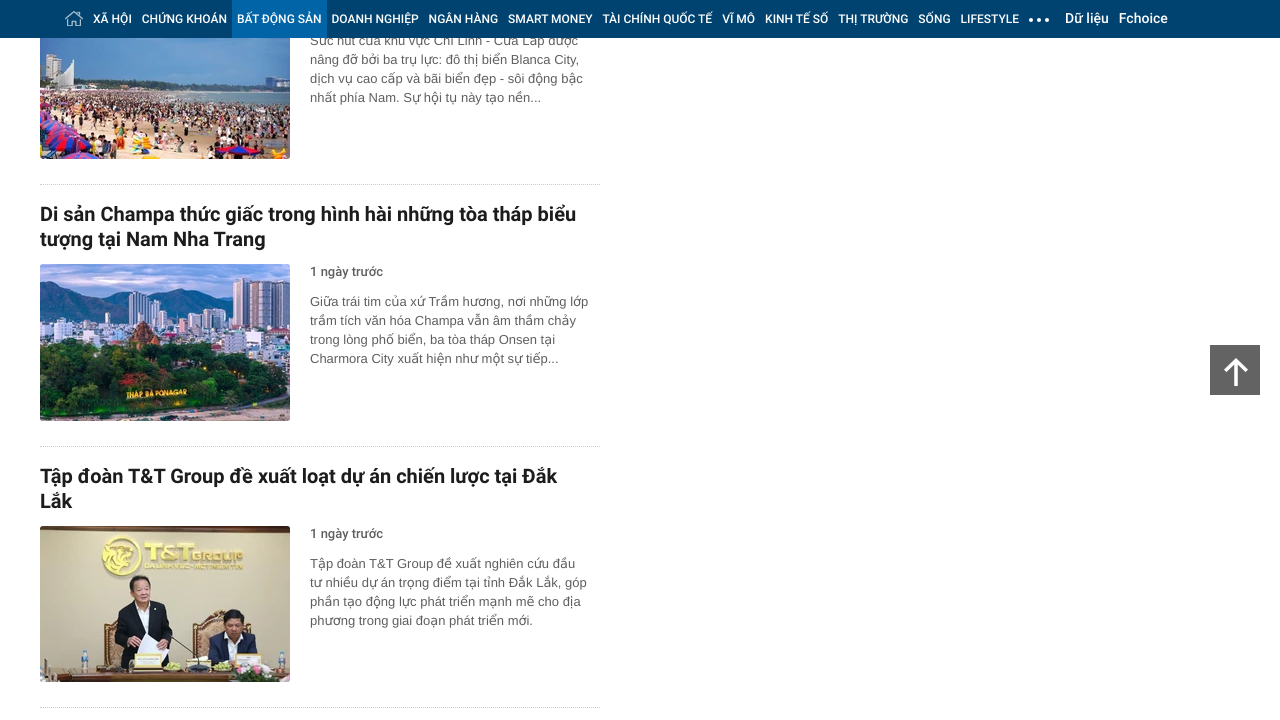

Scrolled down to bottom of page to load more dynamic content
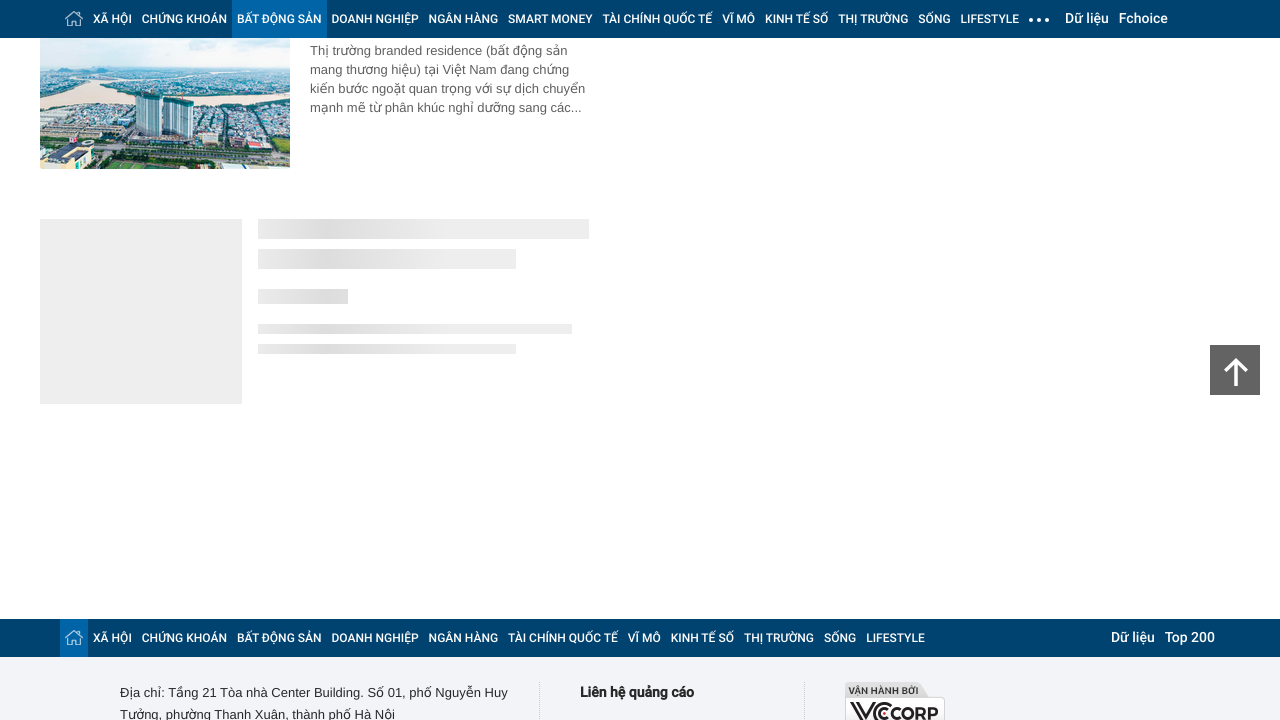

Waited 2 seconds for new content to load dynamically
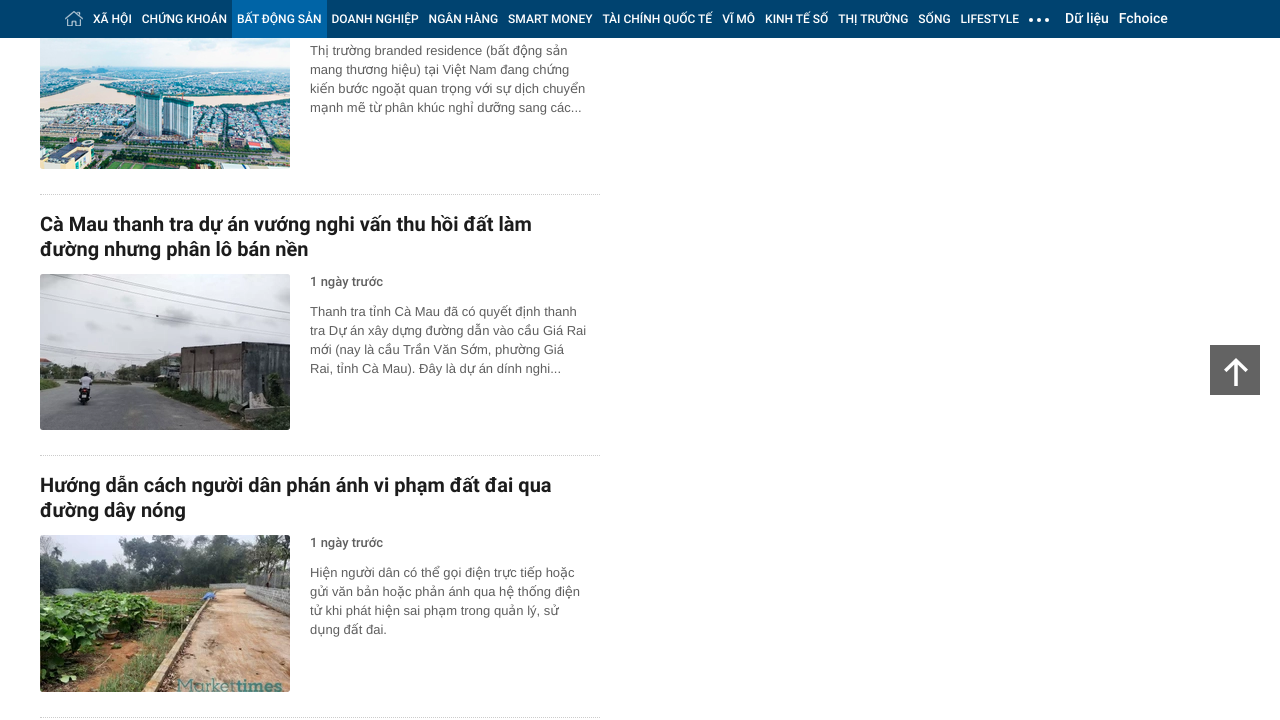

Retrieved updated page scroll height to check if more content loaded
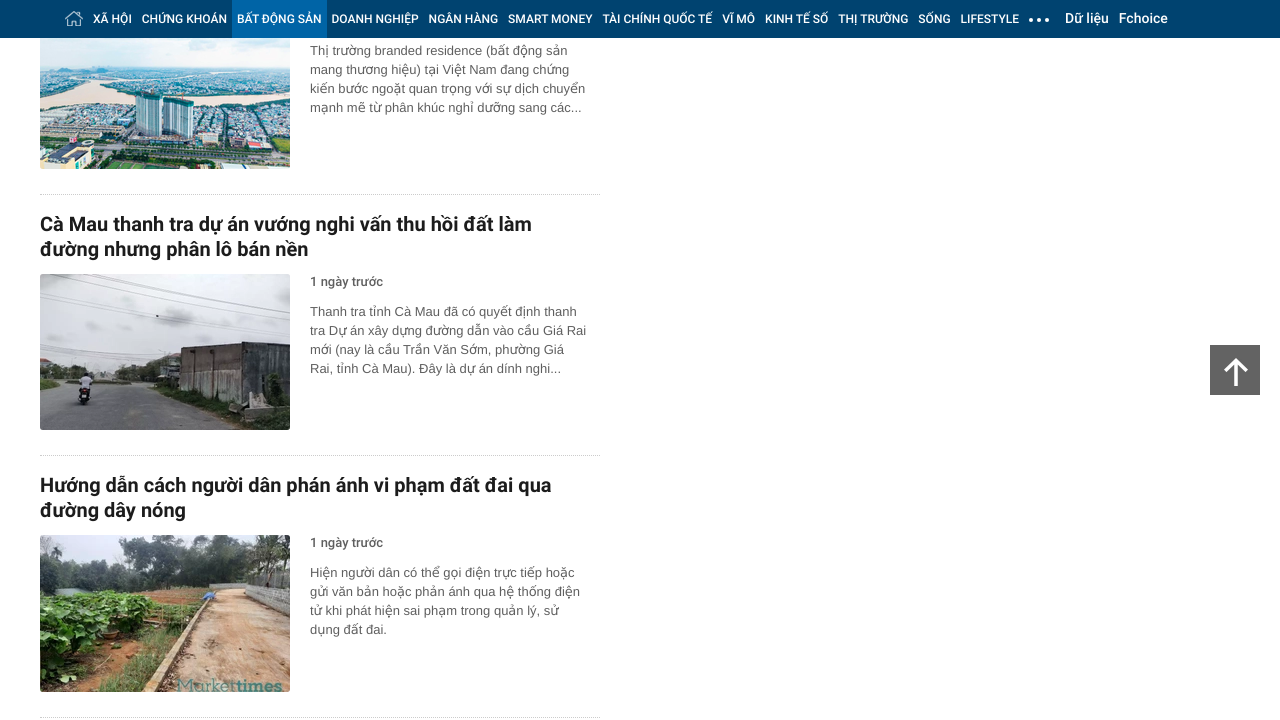

Scrolled down to bottom of page to load more dynamic content
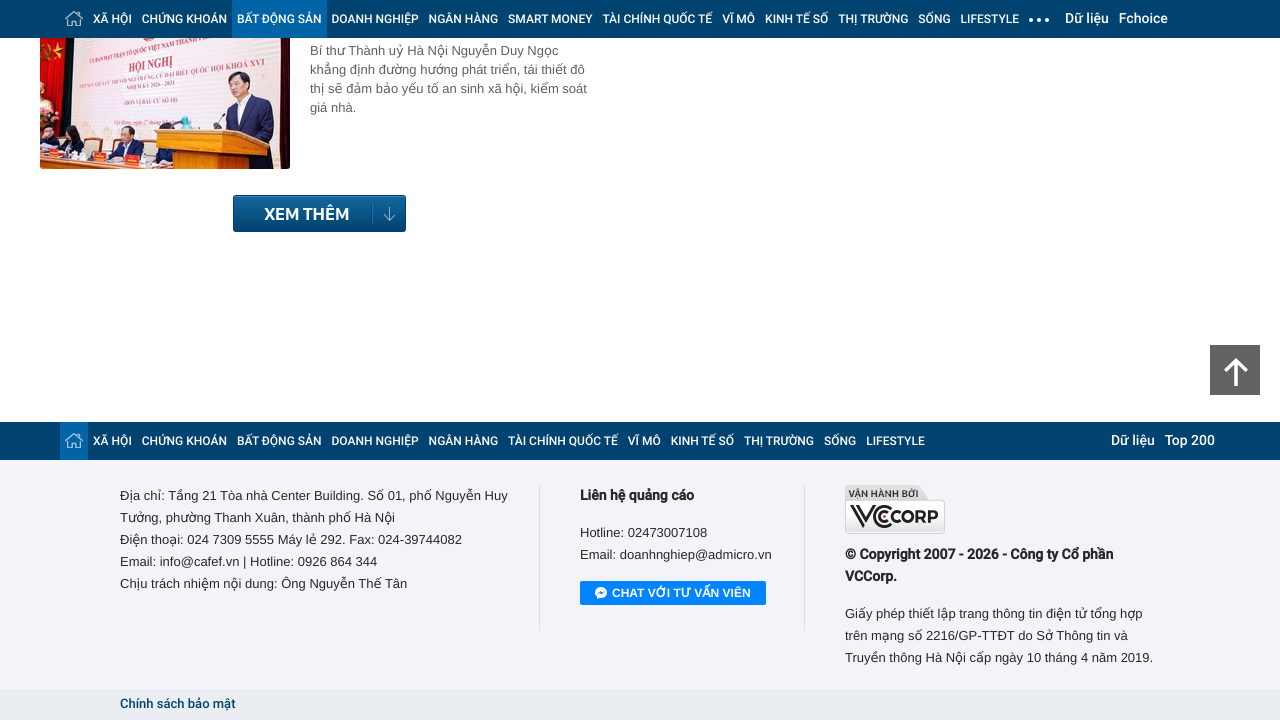

Waited 2 seconds for new content to load dynamically
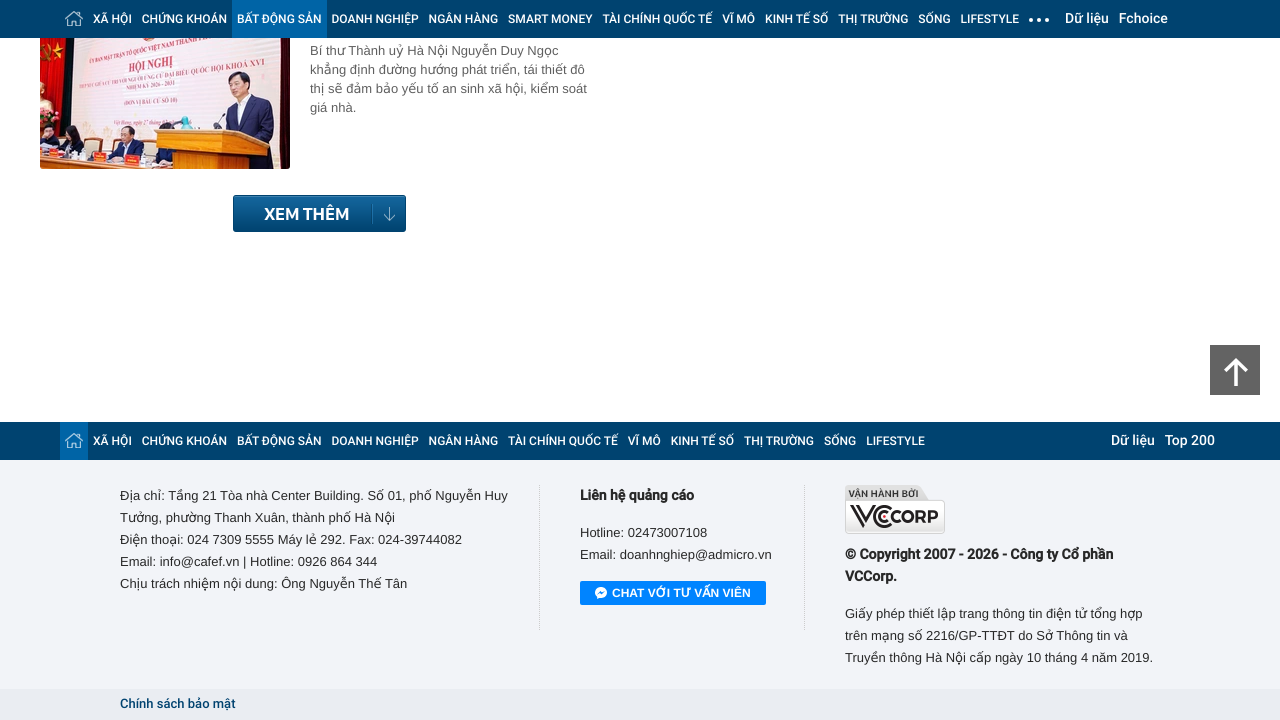

Retrieved updated page scroll height to check if more content loaded
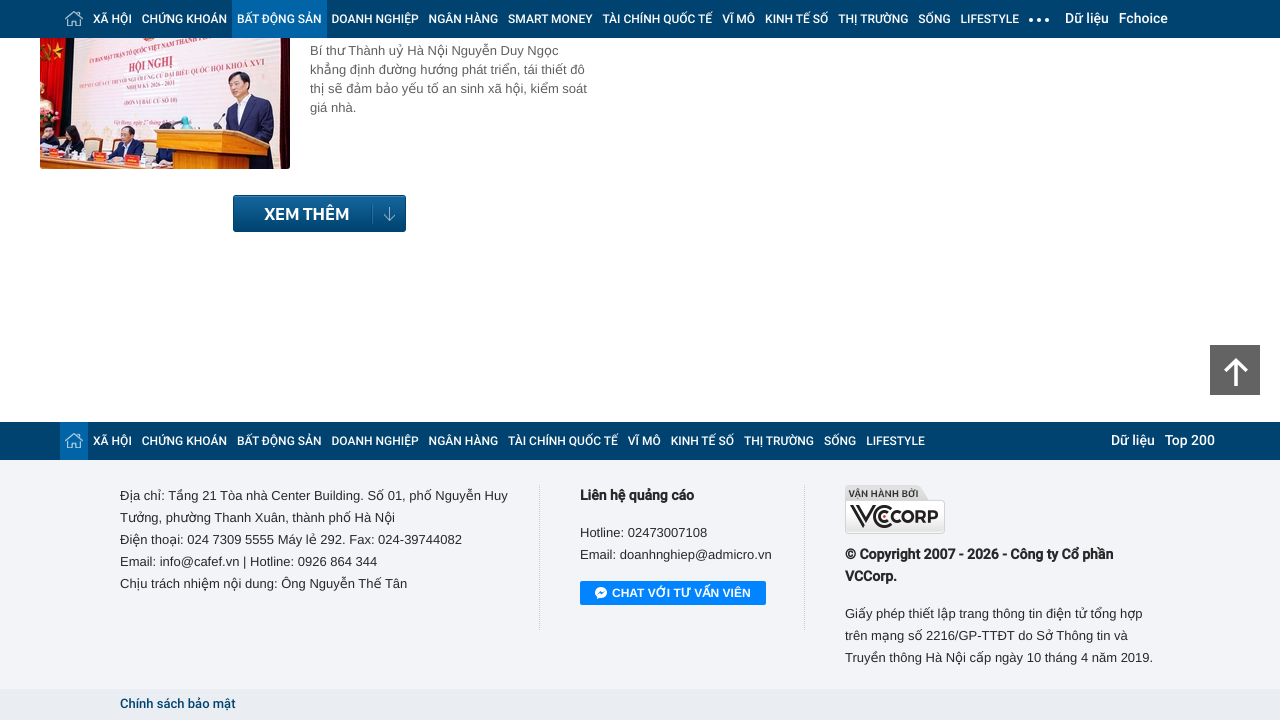

Reached the bottom of the page - all dynamic content has been loaded
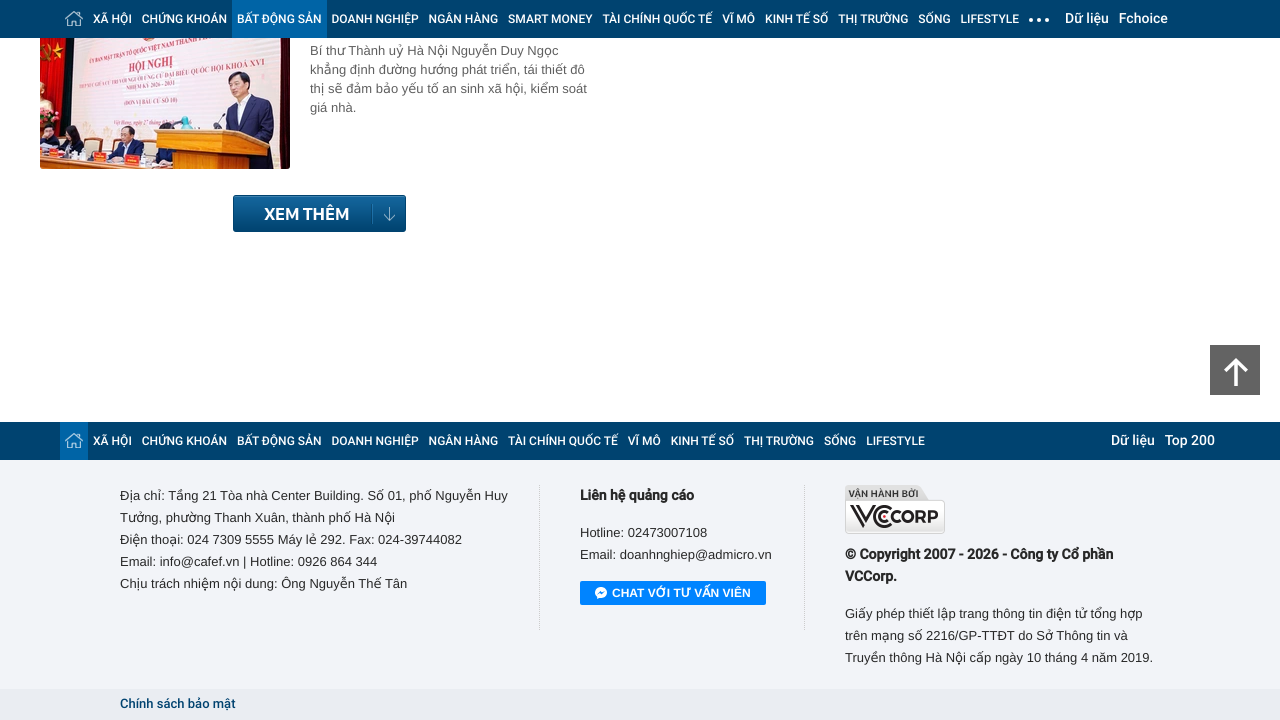

Verified that news article summaries are displayed on the page
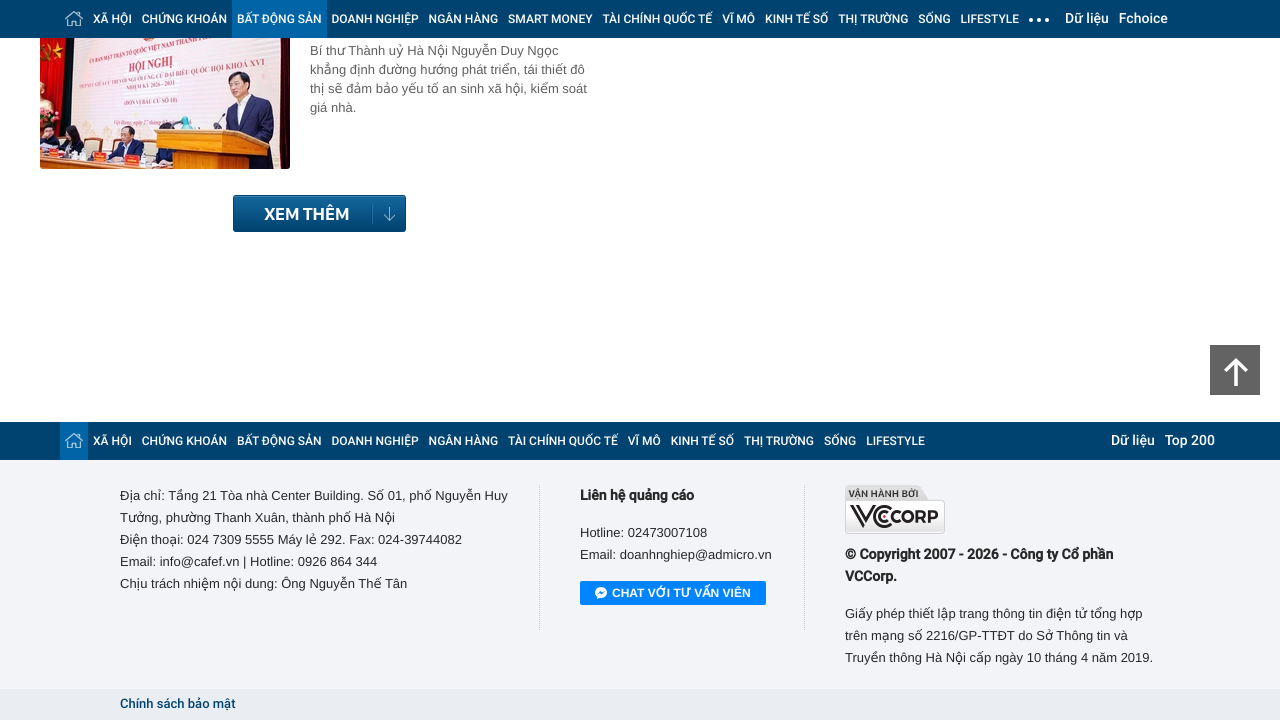

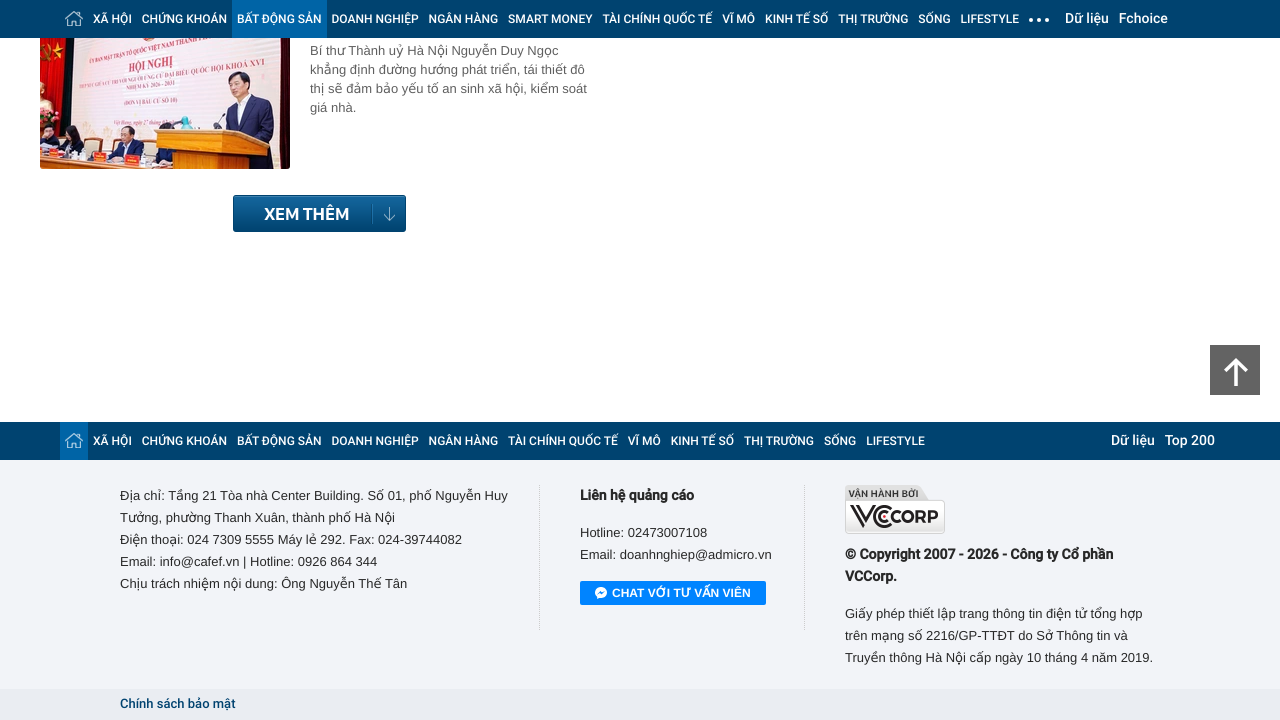